Navigates to the Time and Date world clock page and verifies that the world clock table is present and contains data rows

Starting URL: https://www.timeanddate.com/worldclock/

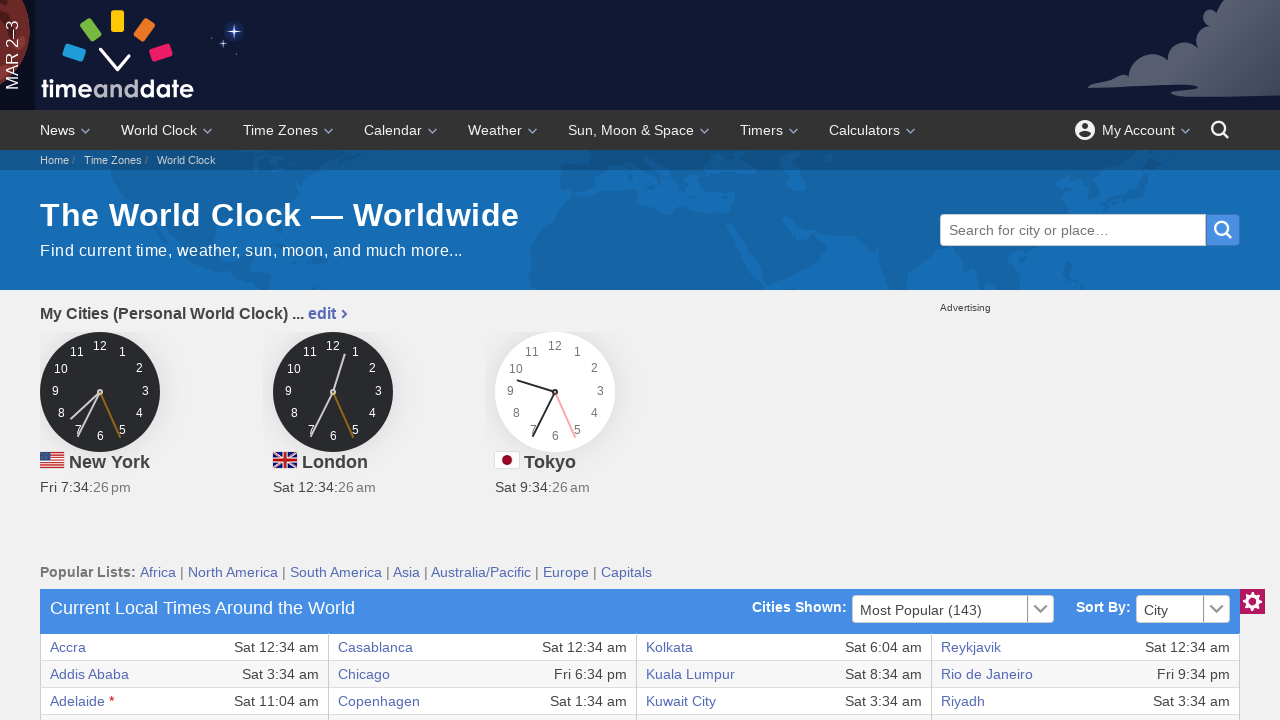

Navigated to Time and Date world clock page
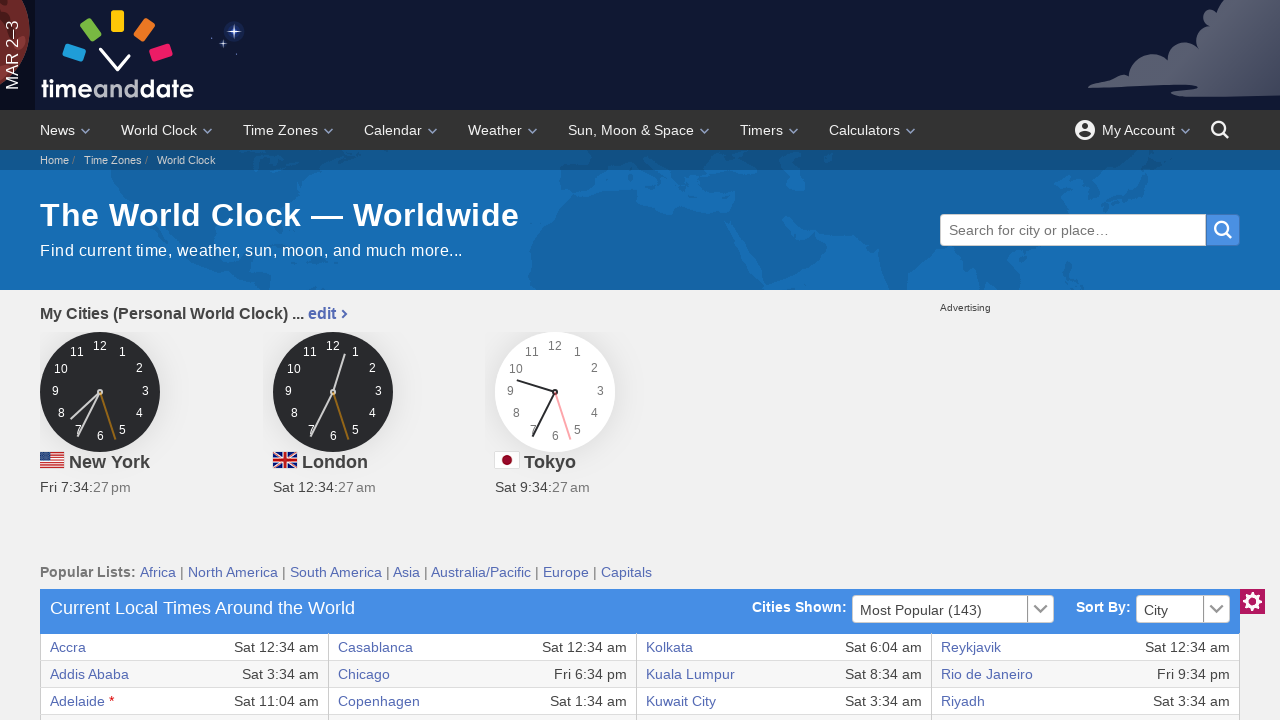

World clock table is visible
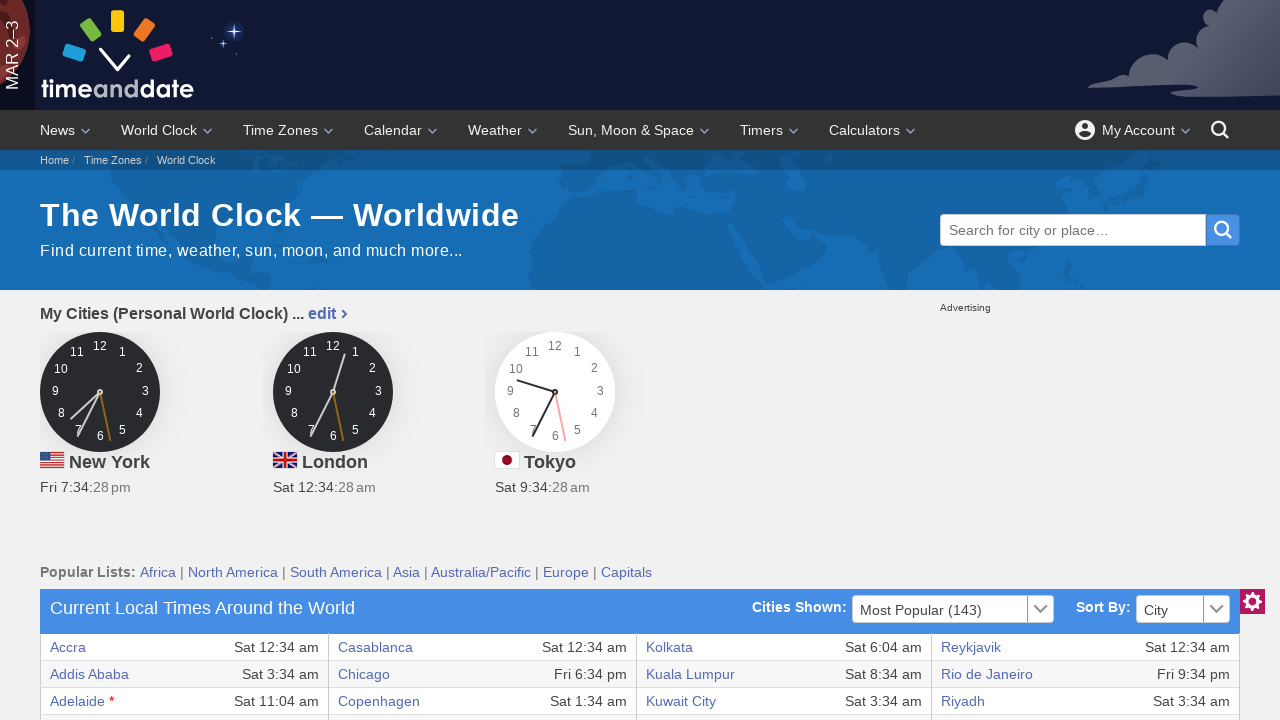

Located the world clock table in the page
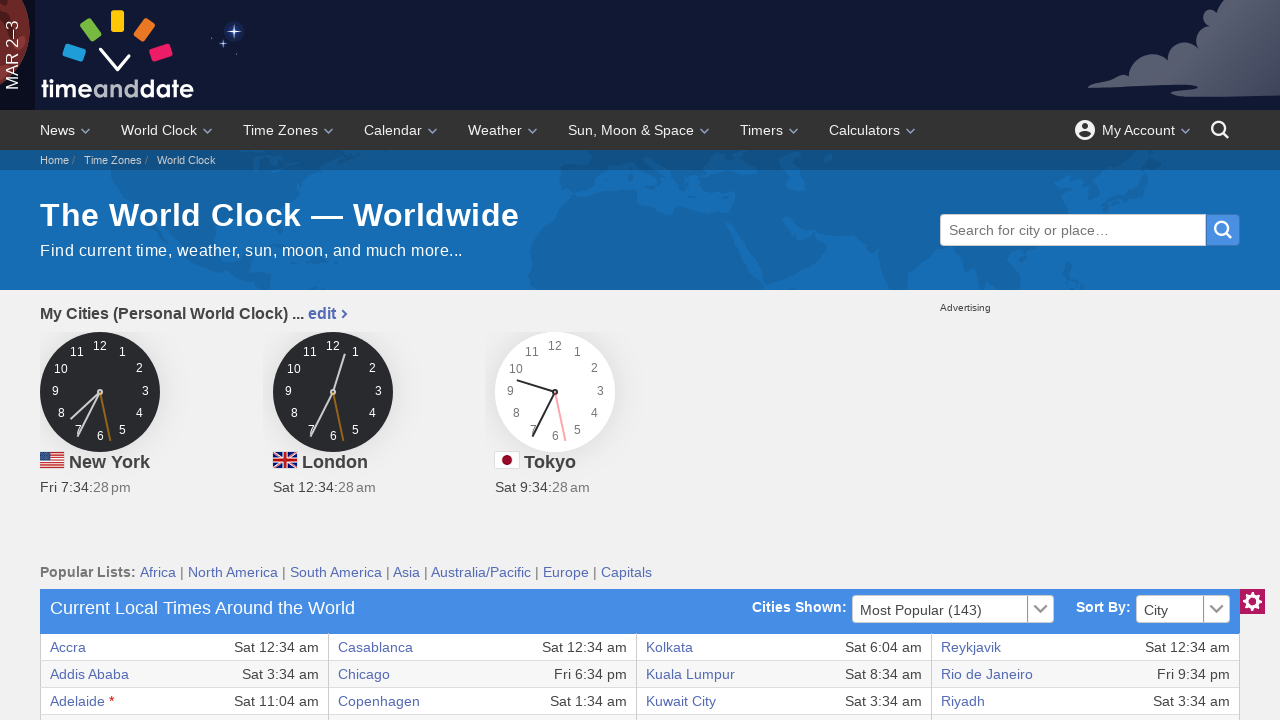

Located all table rows
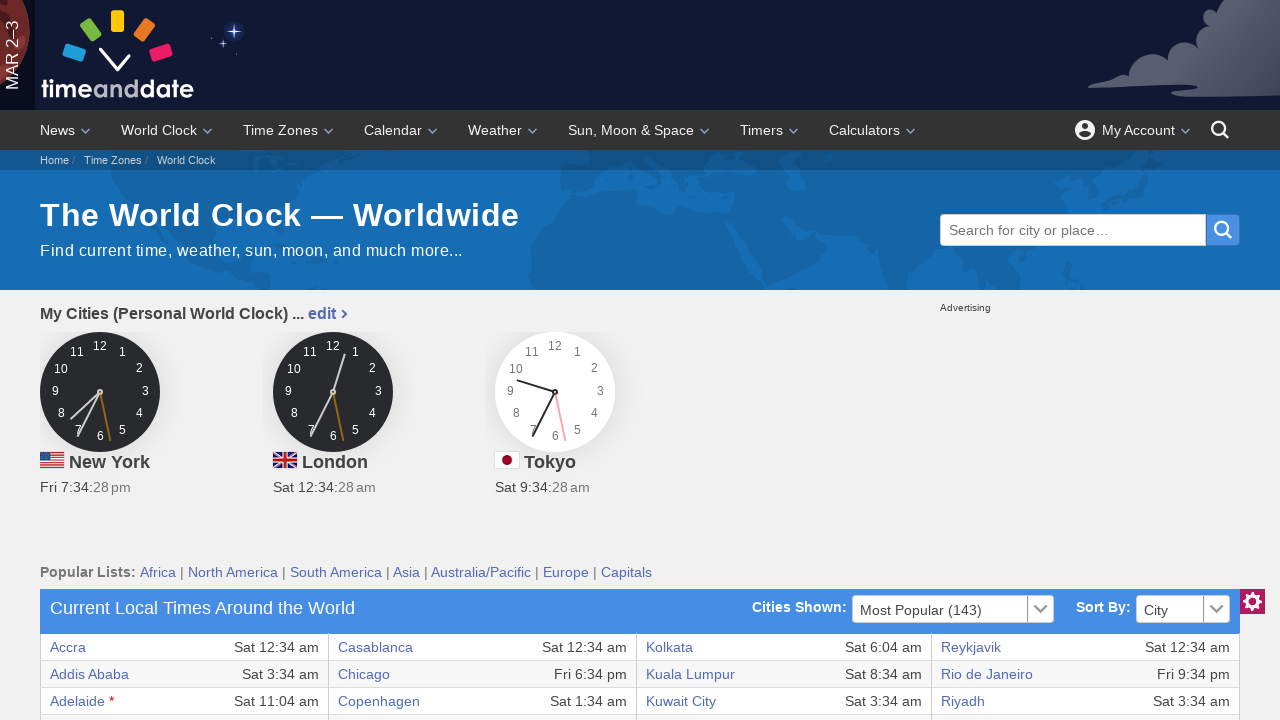

Verified table contains at least one row
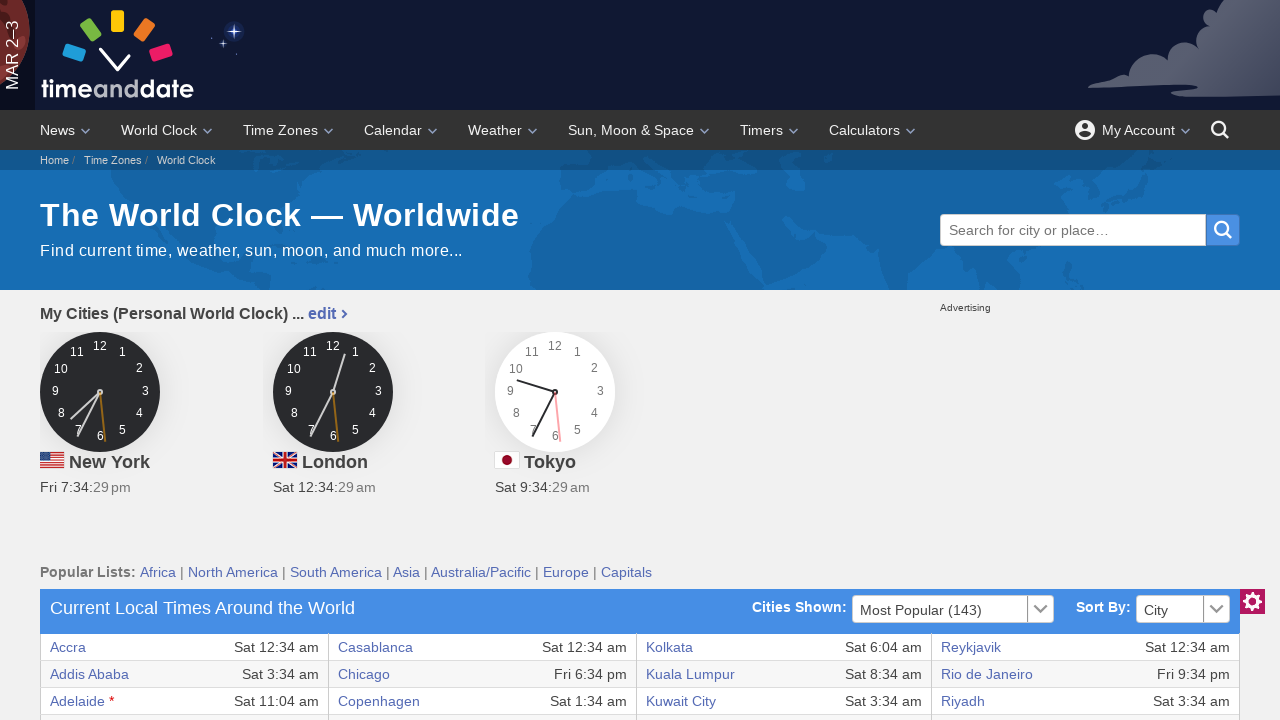

Located all table data cells
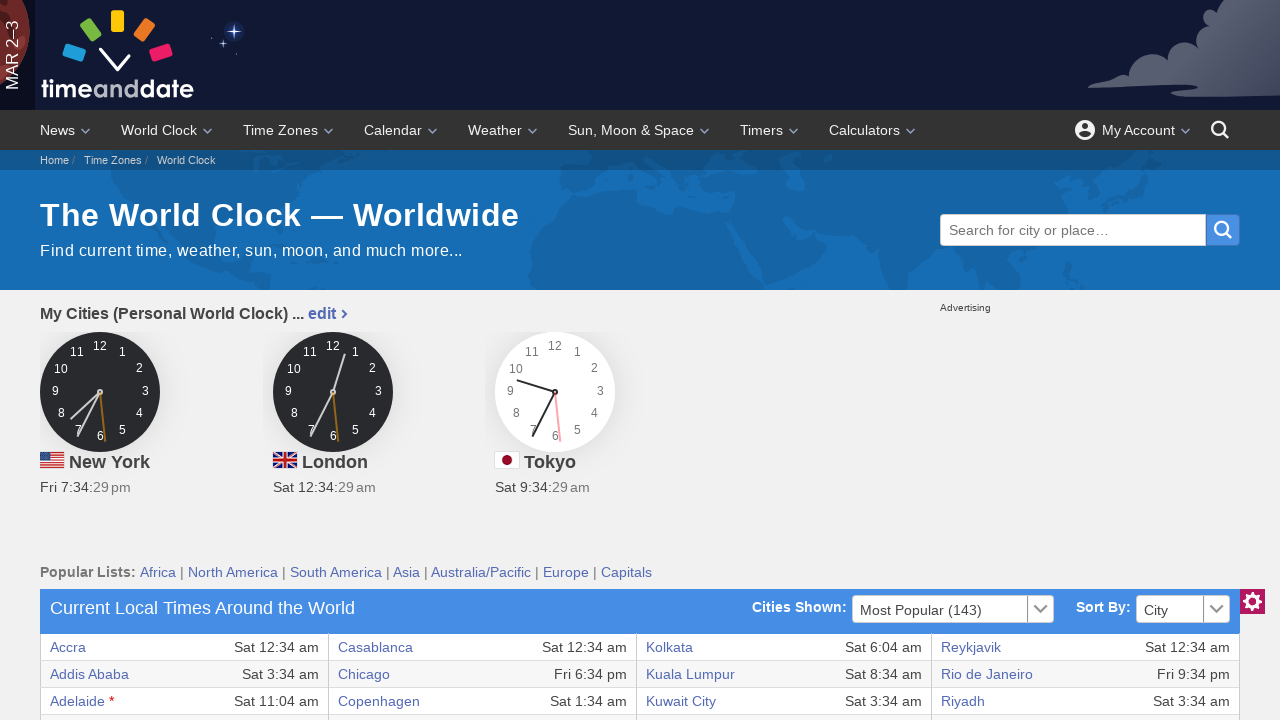

Verified table contains data cells
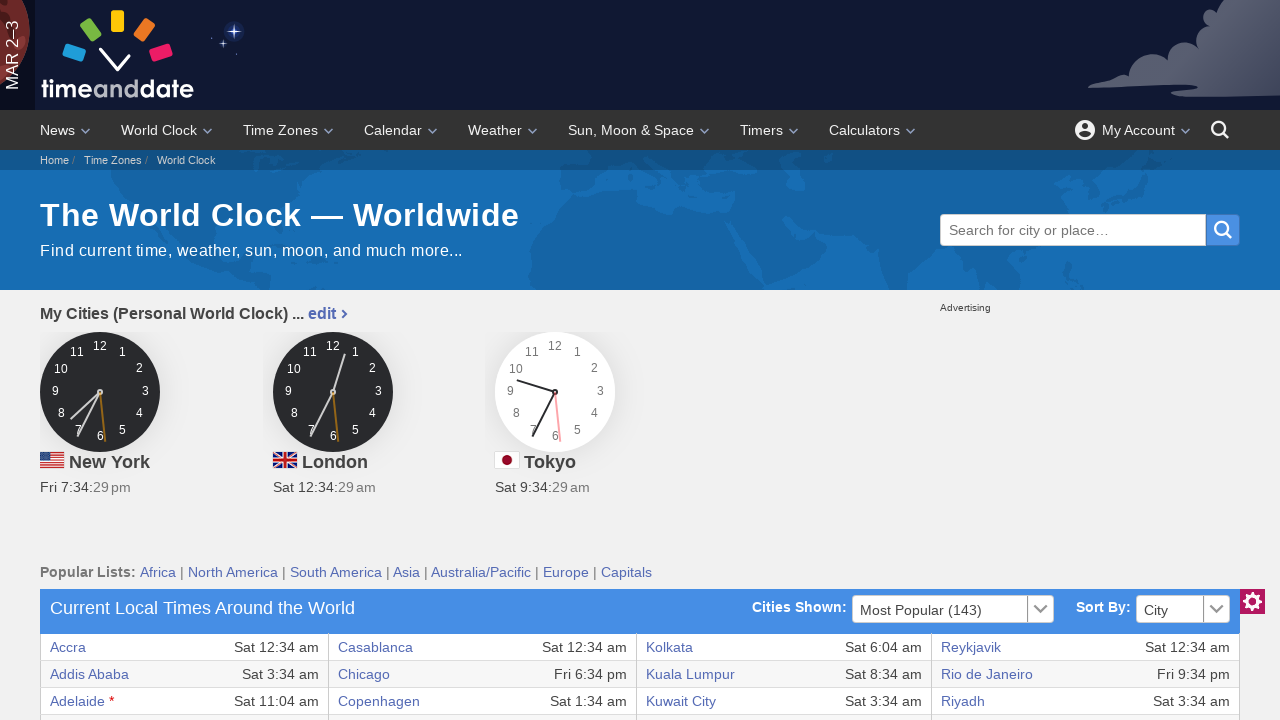

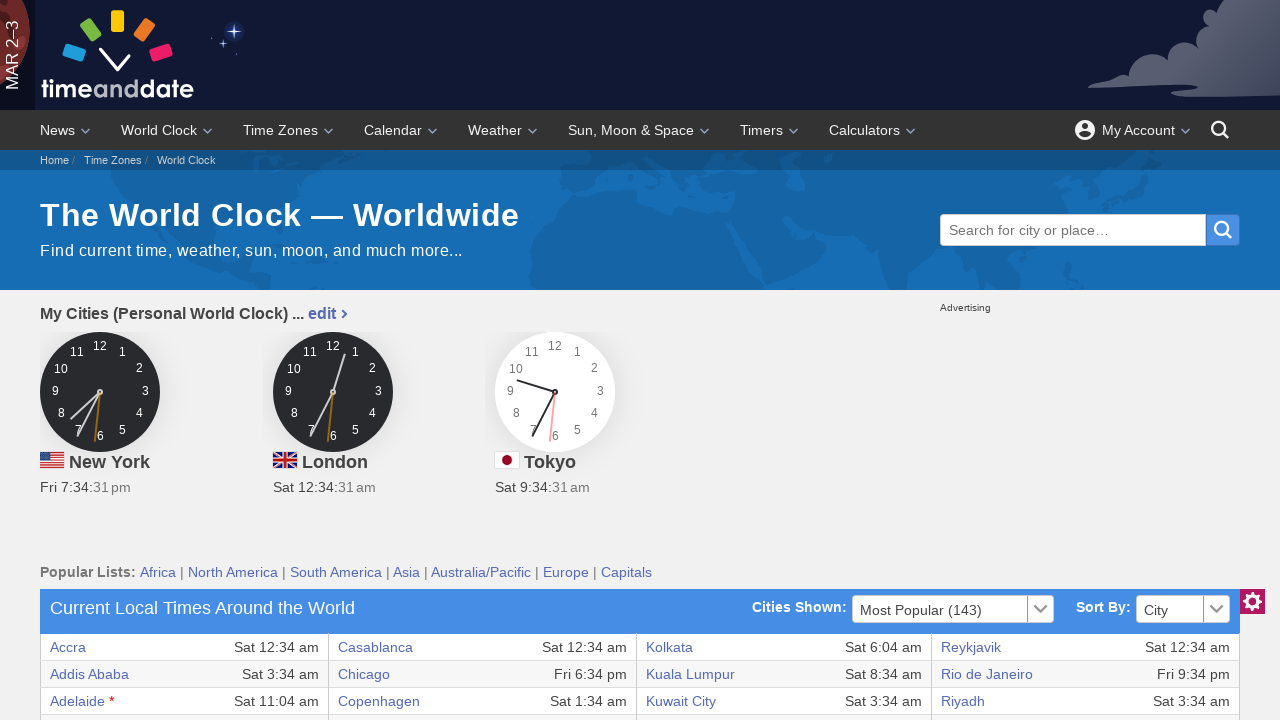